Launches browser and navigates to the Tata Motors homepage, maximizing the window

Starting URL: https://www.tatamotors.com/

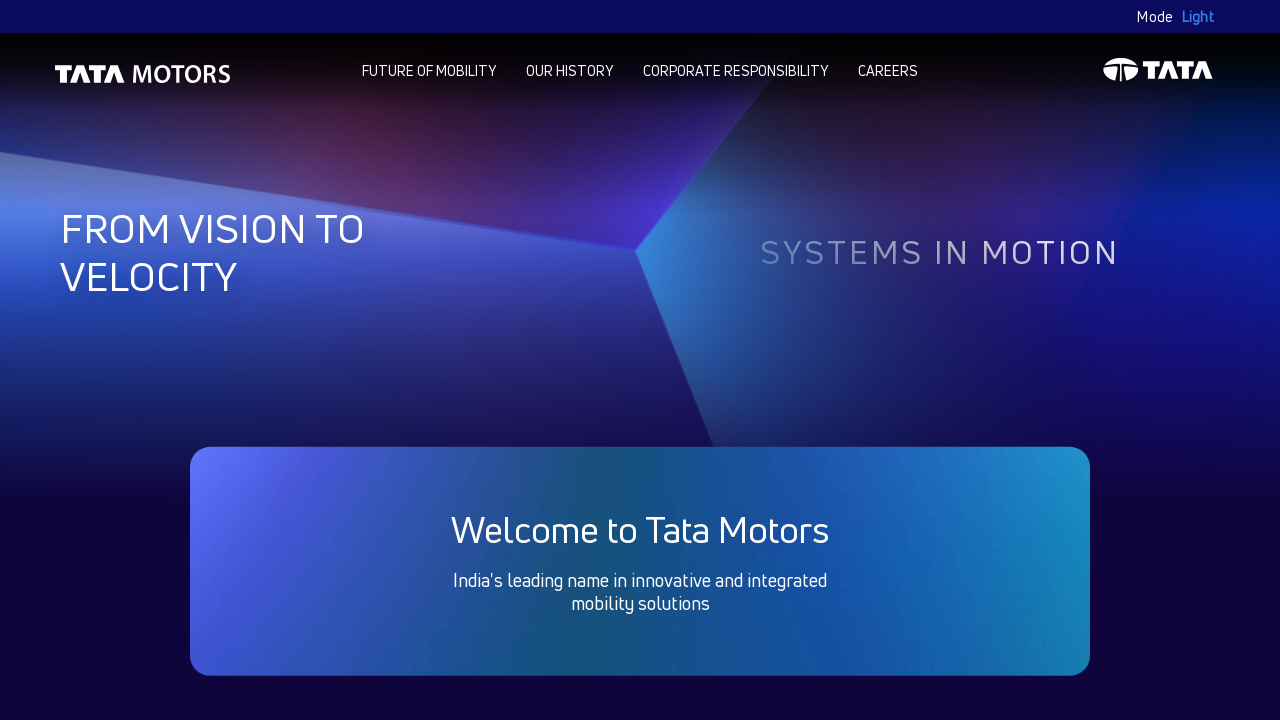

Waited for page DOM to be fully loaded
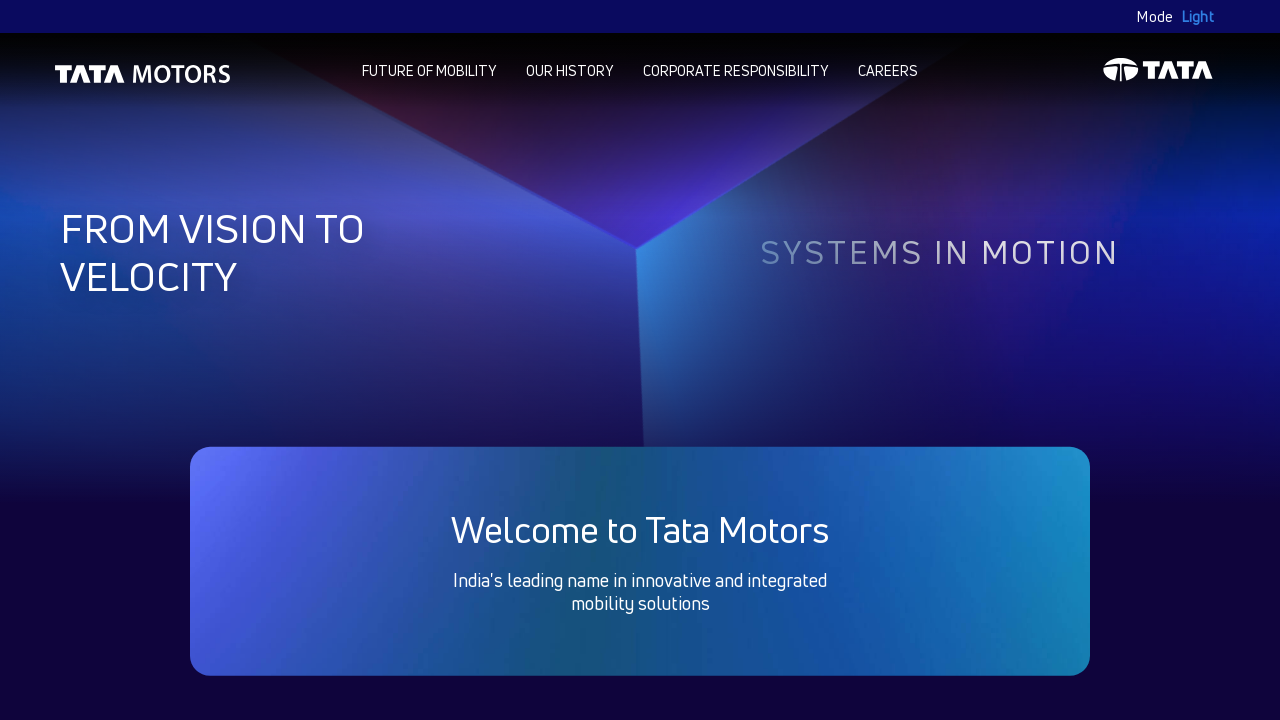

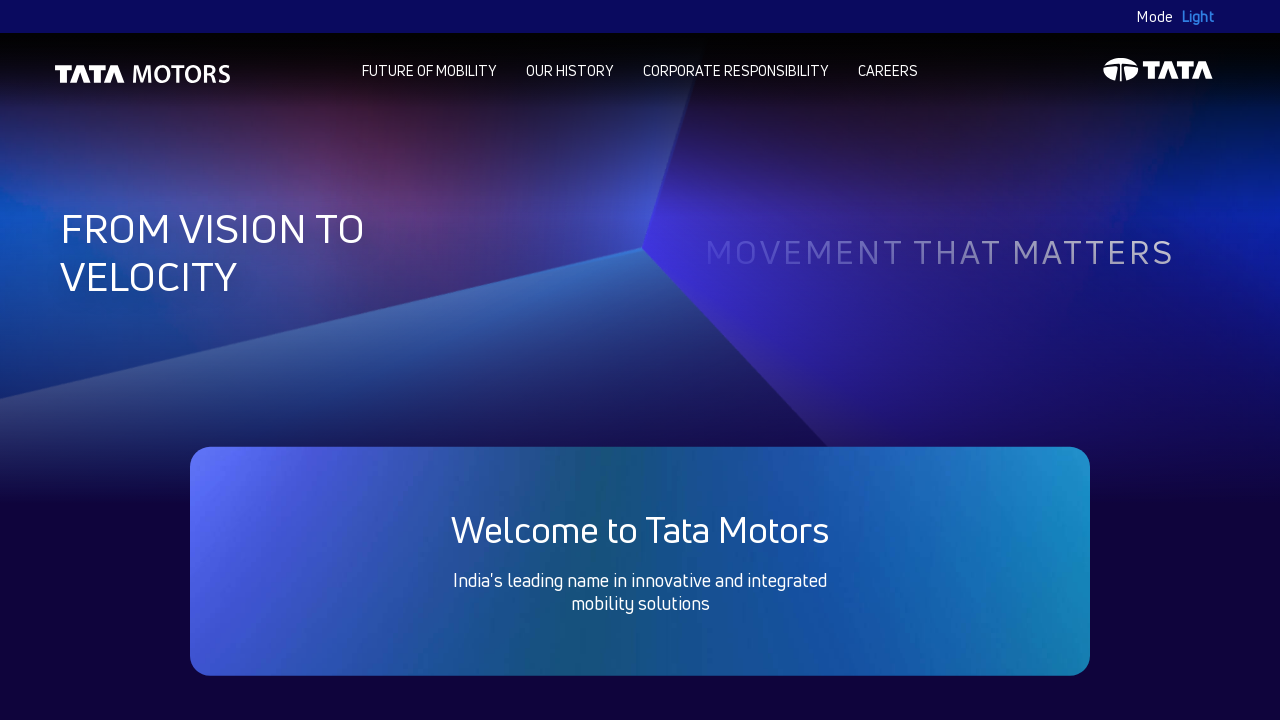